Tests handling JavaScript prompt dialogs by accepting with a custom text input.

Starting URL: https://the-internet.herokuapp.com/javascript_alerts

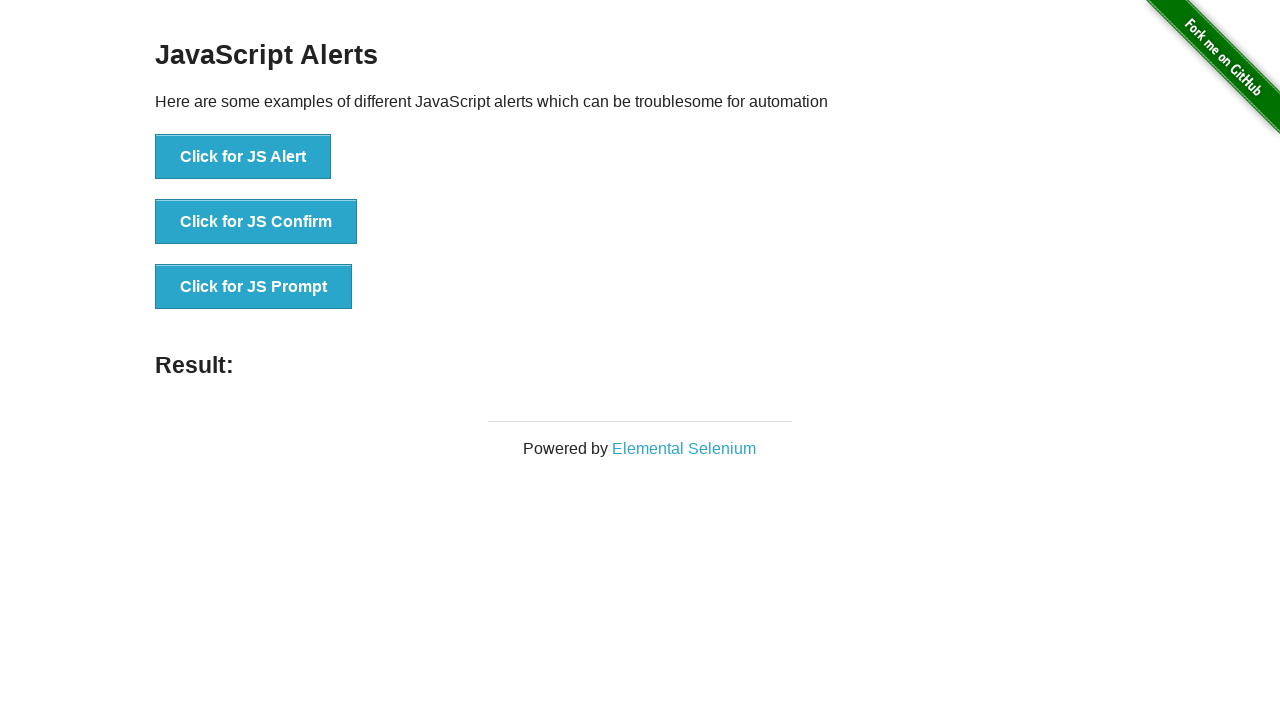

Set up dialog event handler to accept prompt with custom text 'Hello everyone,'
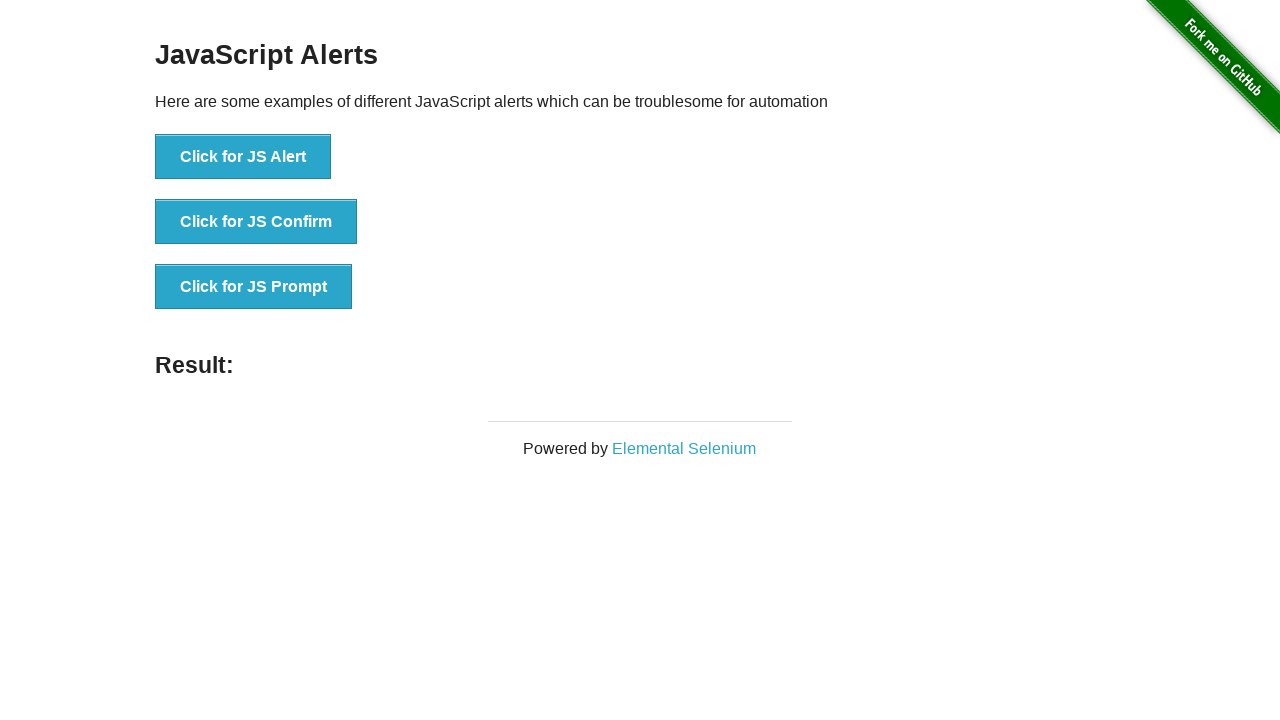

Clicked button to trigger JavaScript prompt dialog at (254, 287) on button[onclick="jsPrompt()"]
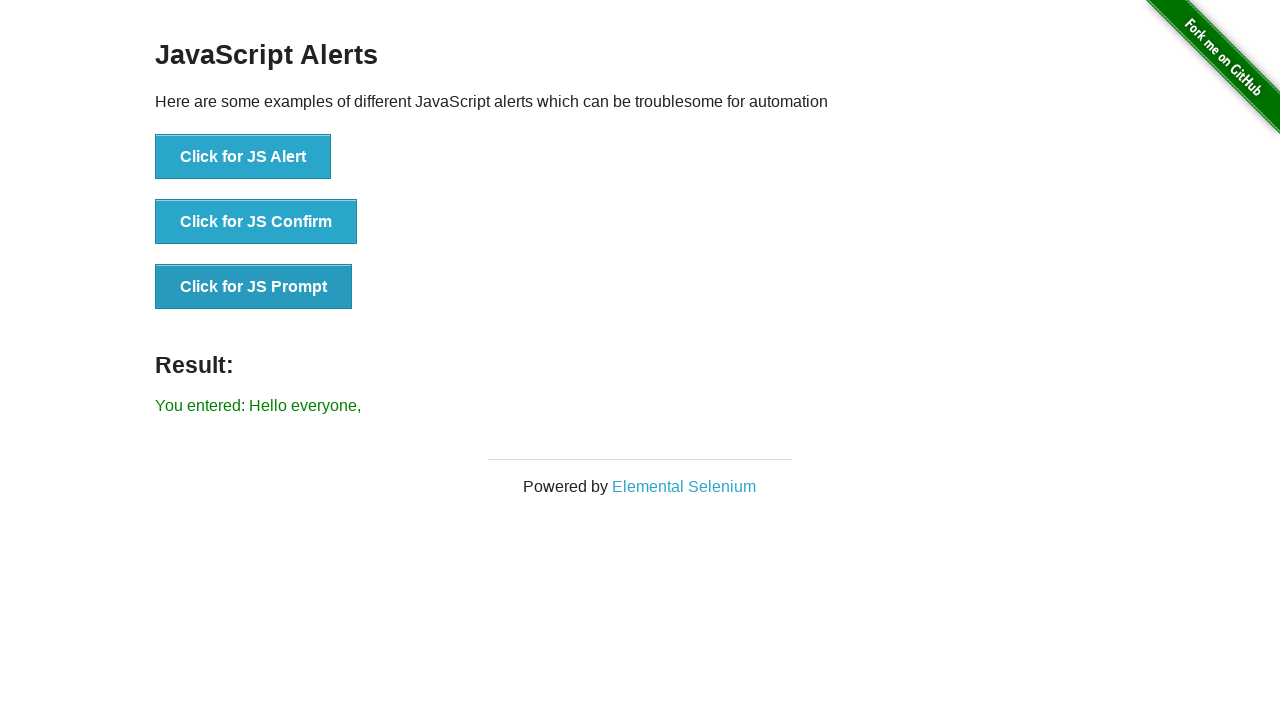

Waited 2 seconds for dialog to be handled
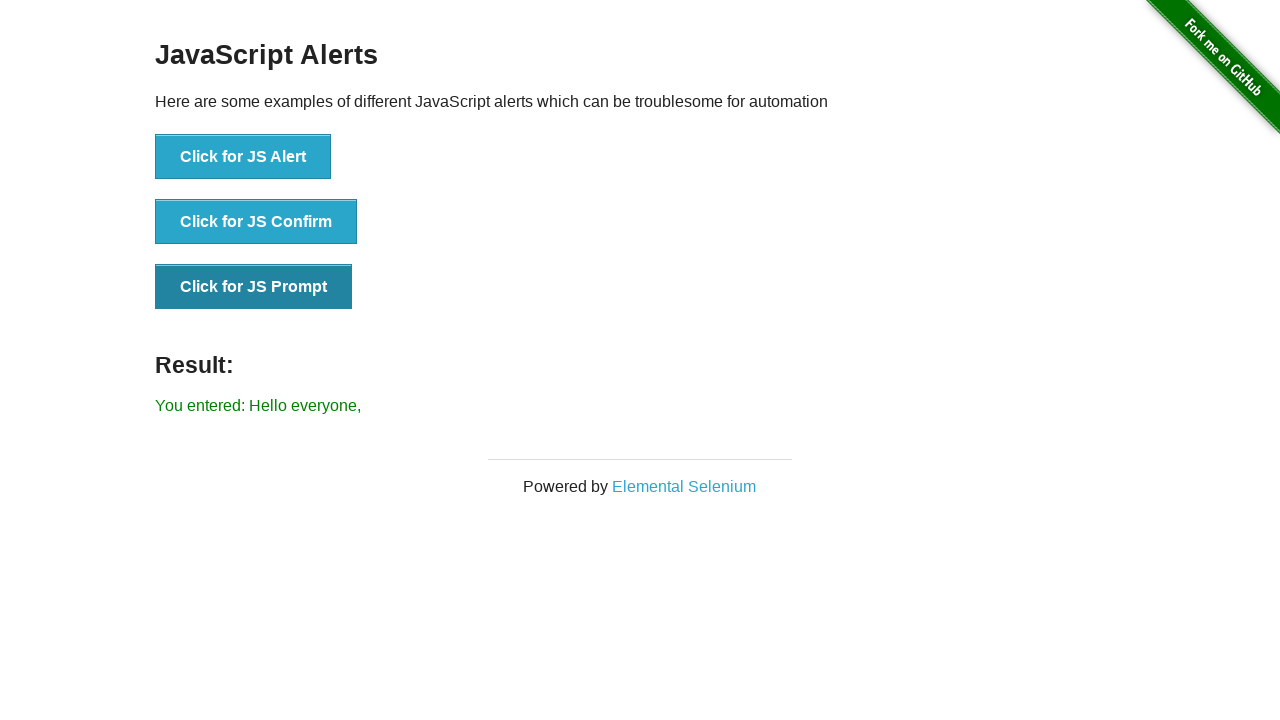

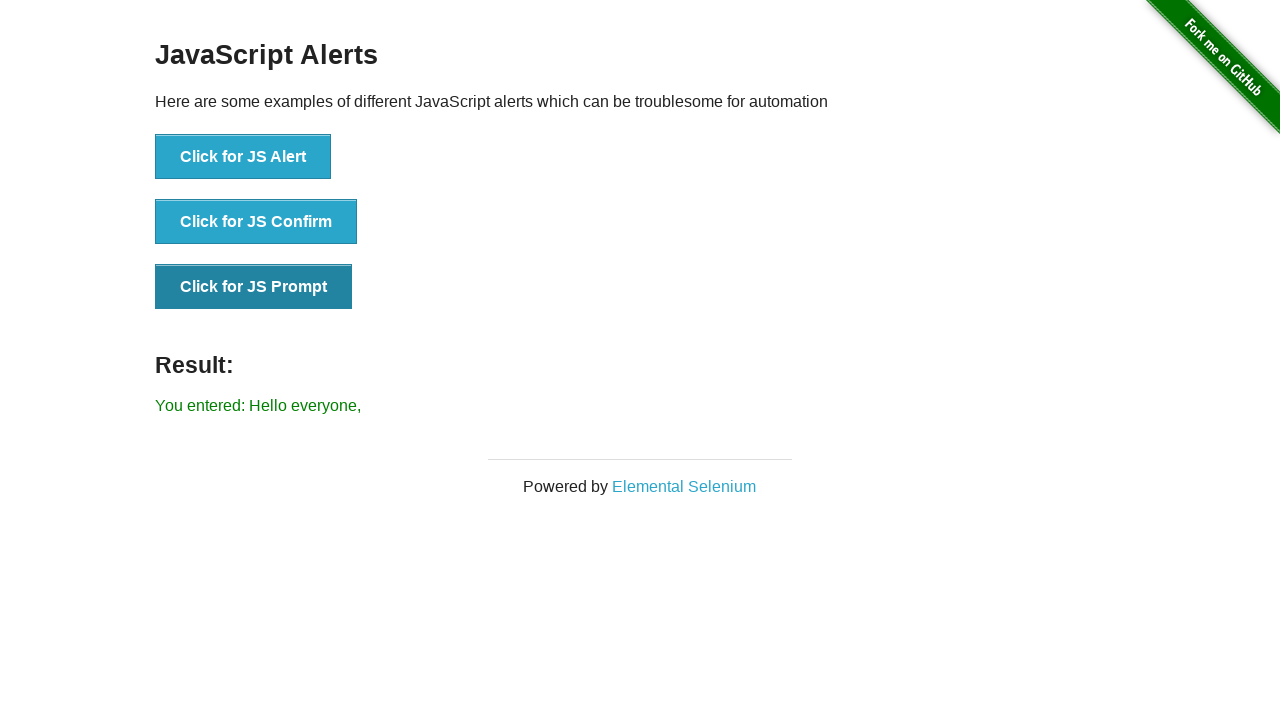